Tests a dynamic dropdown for passenger selection by opening the passenger info dropdown, incrementing the adult passenger count 3 times, and then closing the dropdown.

Starting URL: https://rahulshettyacademy.com/dropdownsPractise/

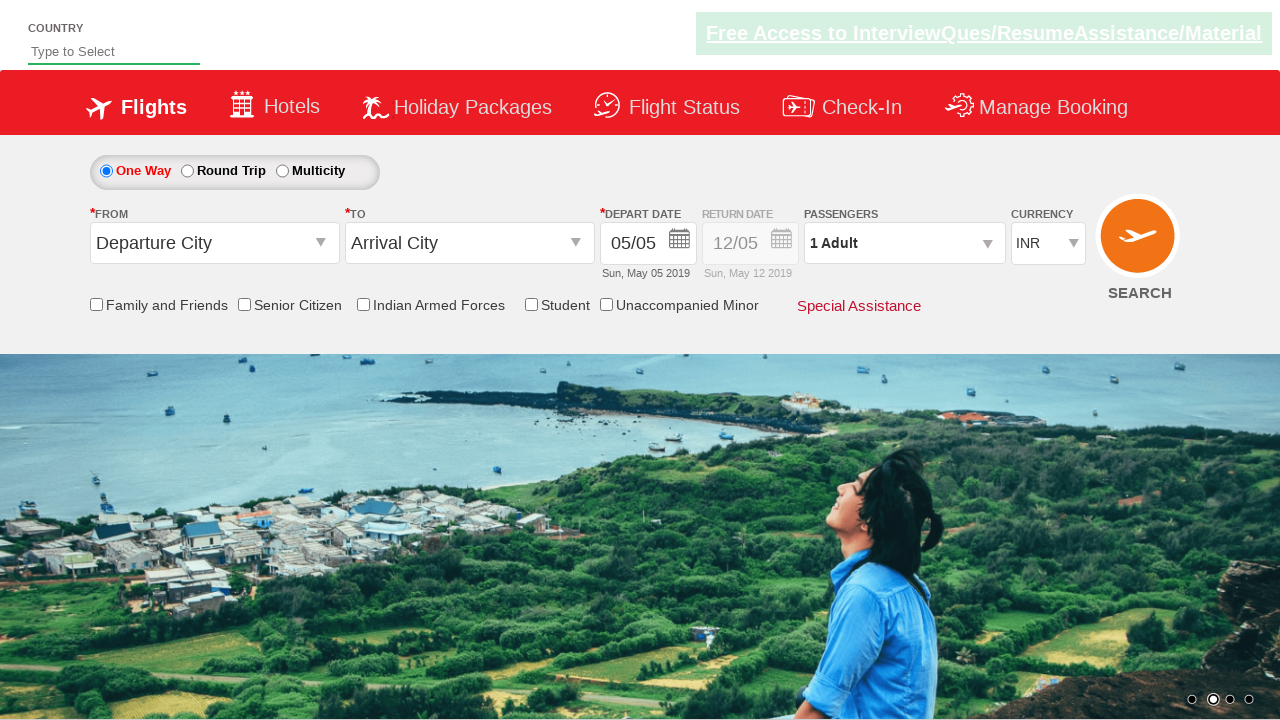

Opened passenger info dropdown at (904, 243) on #divpaxinfo
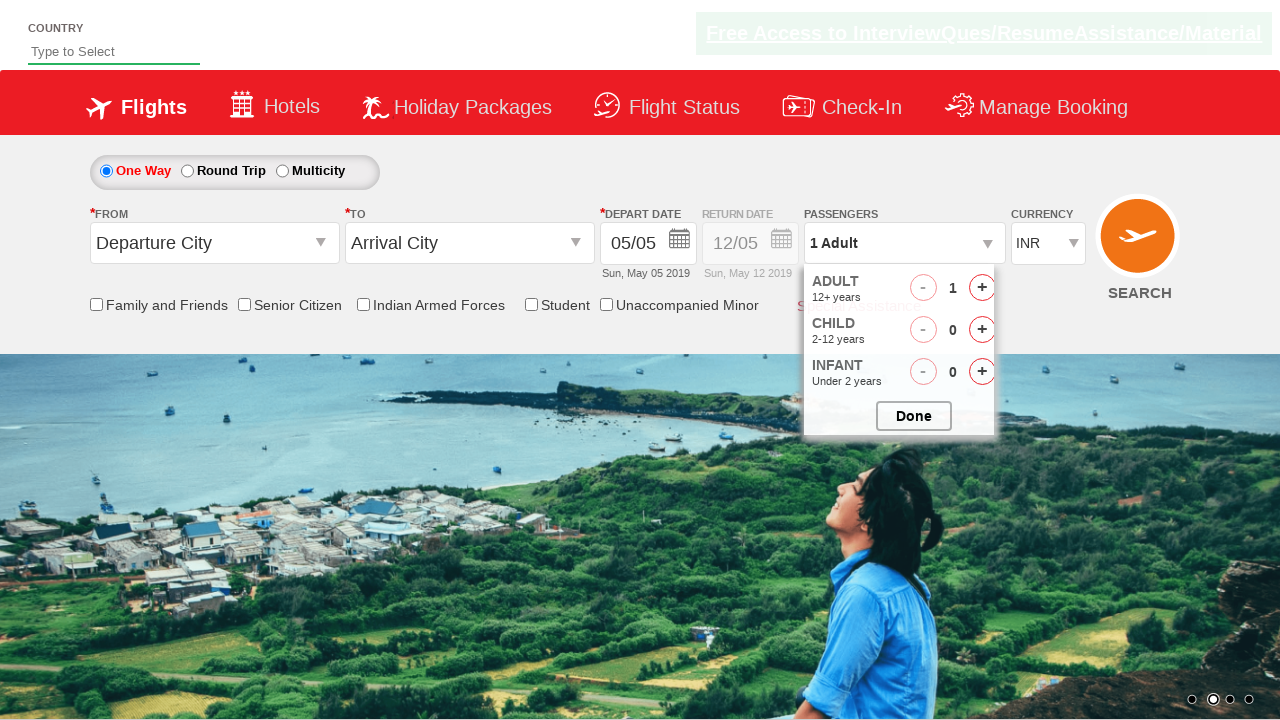

Incremented adult passenger count (iteration 1 of 3) at (982, 288) on #hrefIncAdt
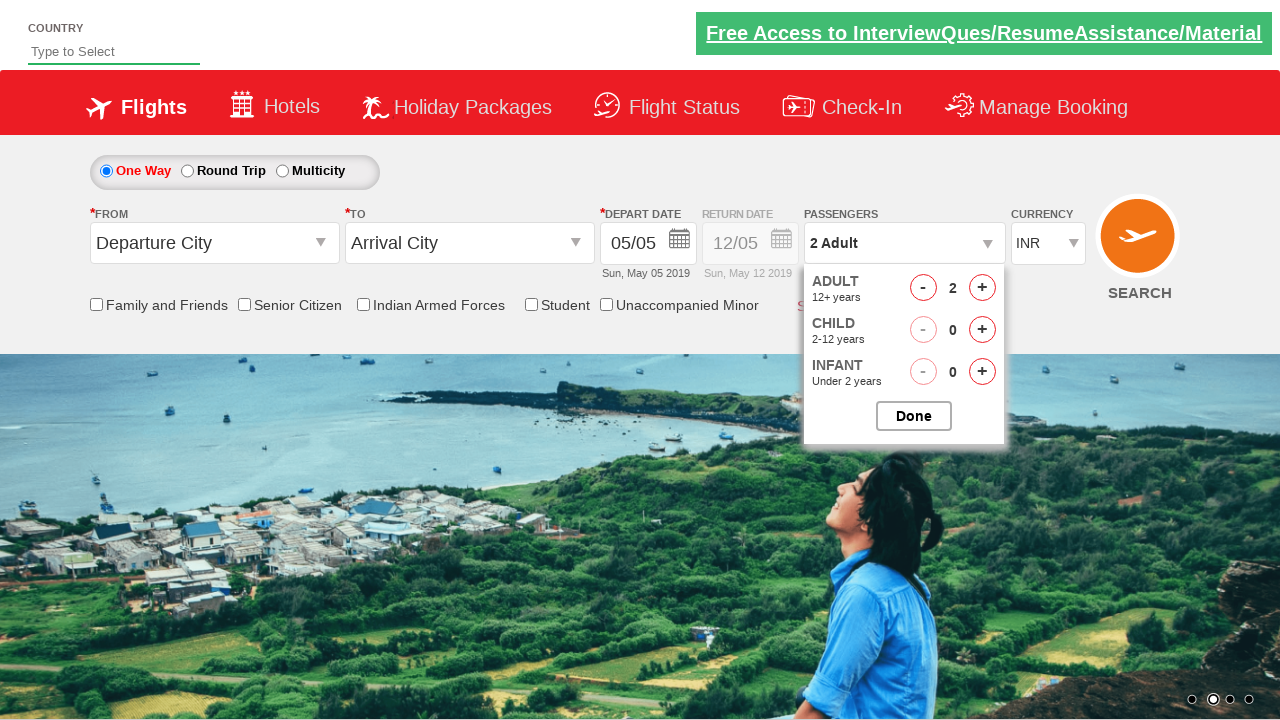

Incremented adult passenger count (iteration 2 of 3) at (982, 288) on #hrefIncAdt
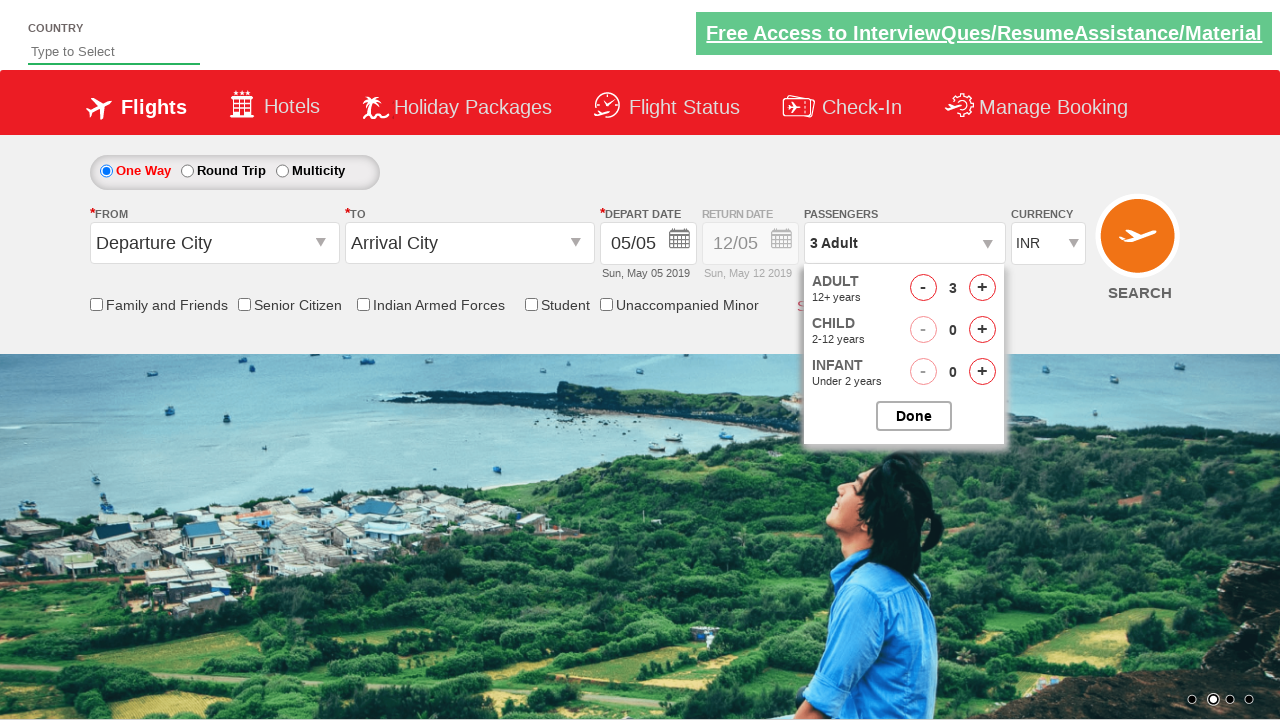

Incremented adult passenger count (iteration 3 of 3) at (982, 288) on #hrefIncAdt
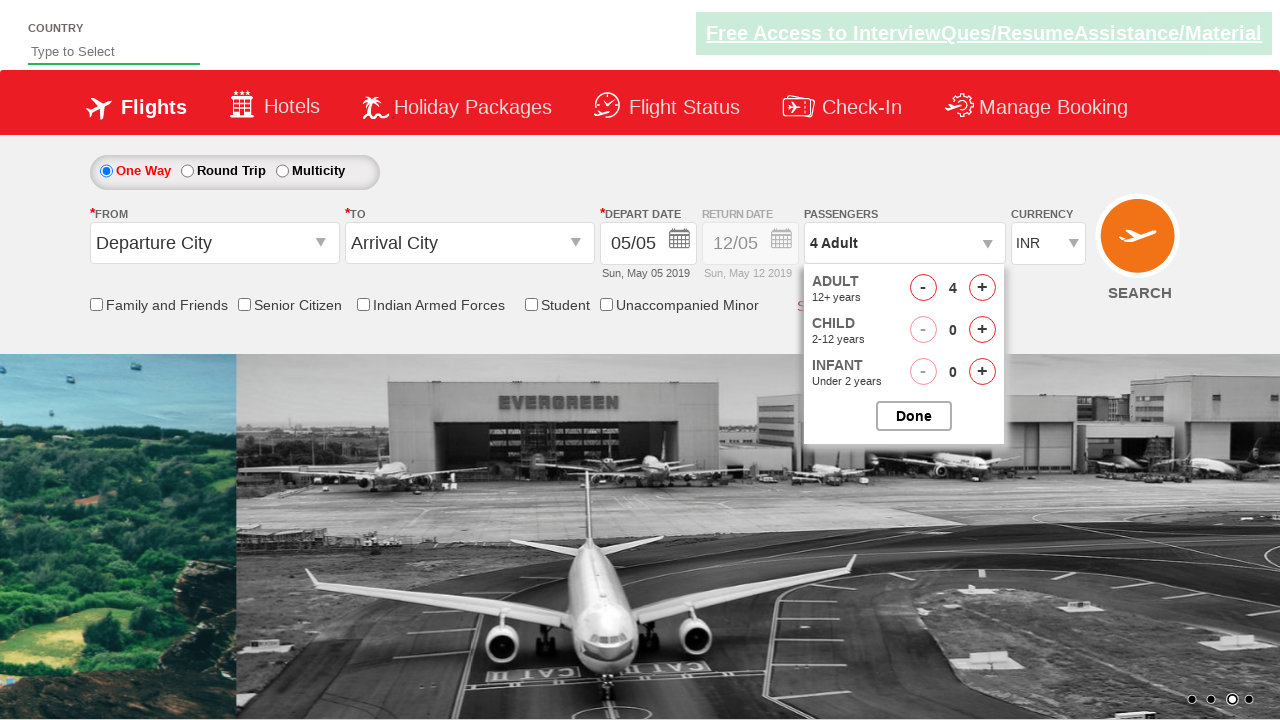

Closed passenger options dropdown at (914, 416) on #btnclosepaxoption
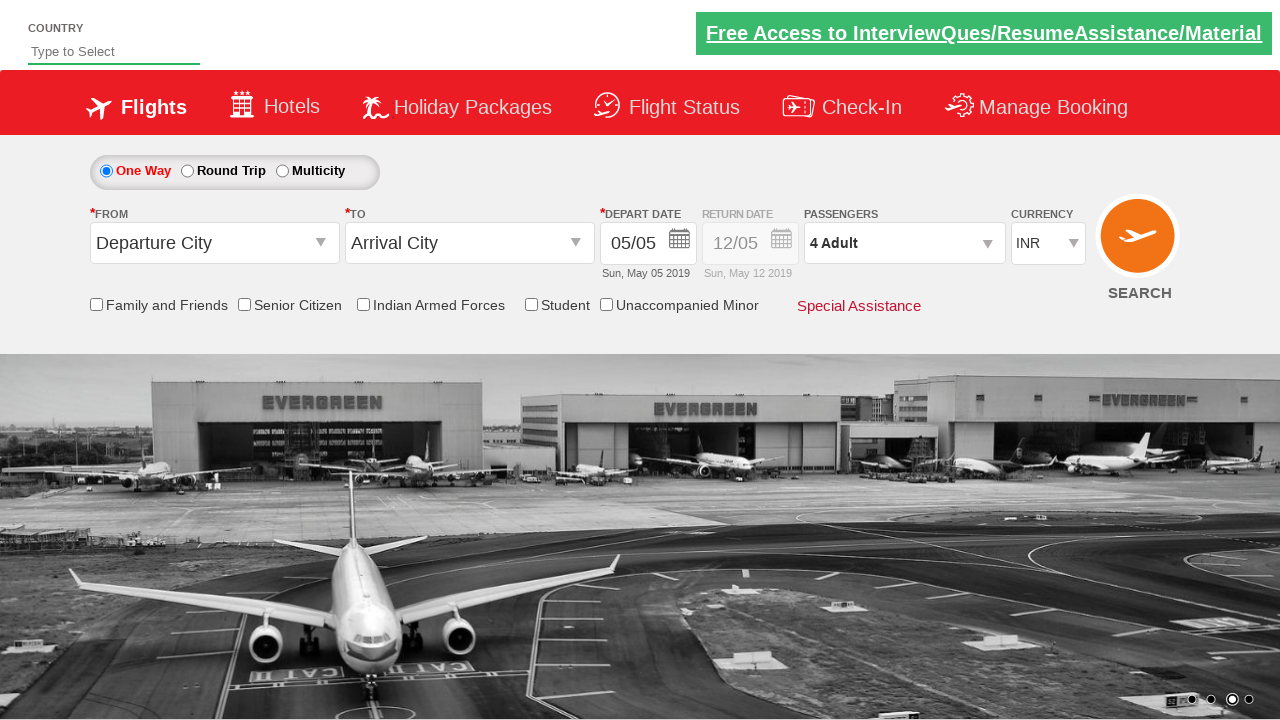

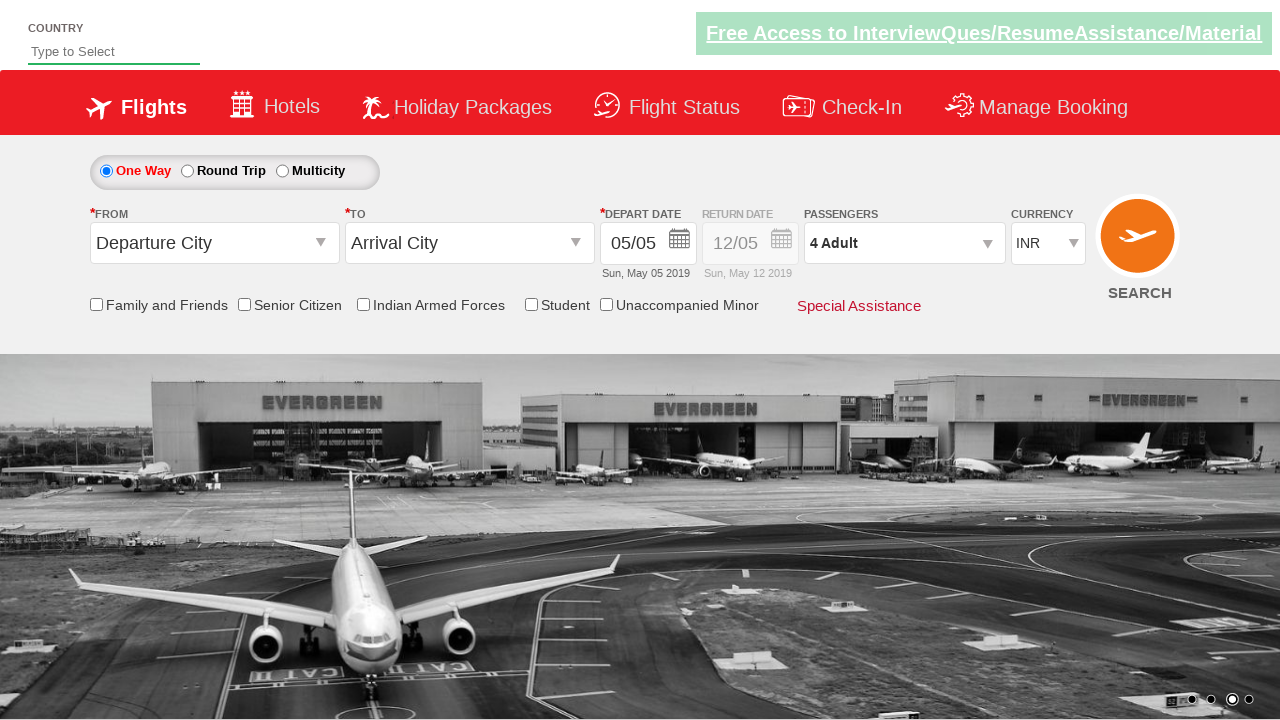